Navigates to the demo store homepage and verifies the page title contains "STORE"

Starting URL: https://demoblaze.com/index.html

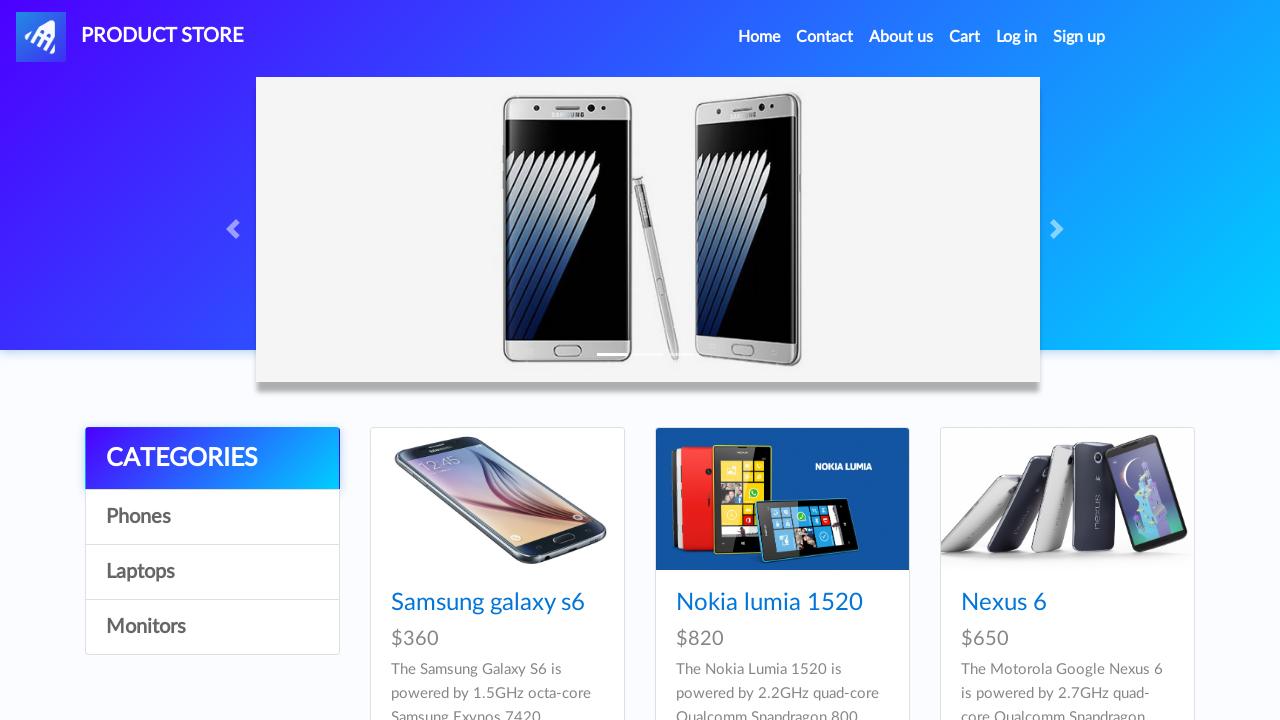

Navigated to demo store homepage
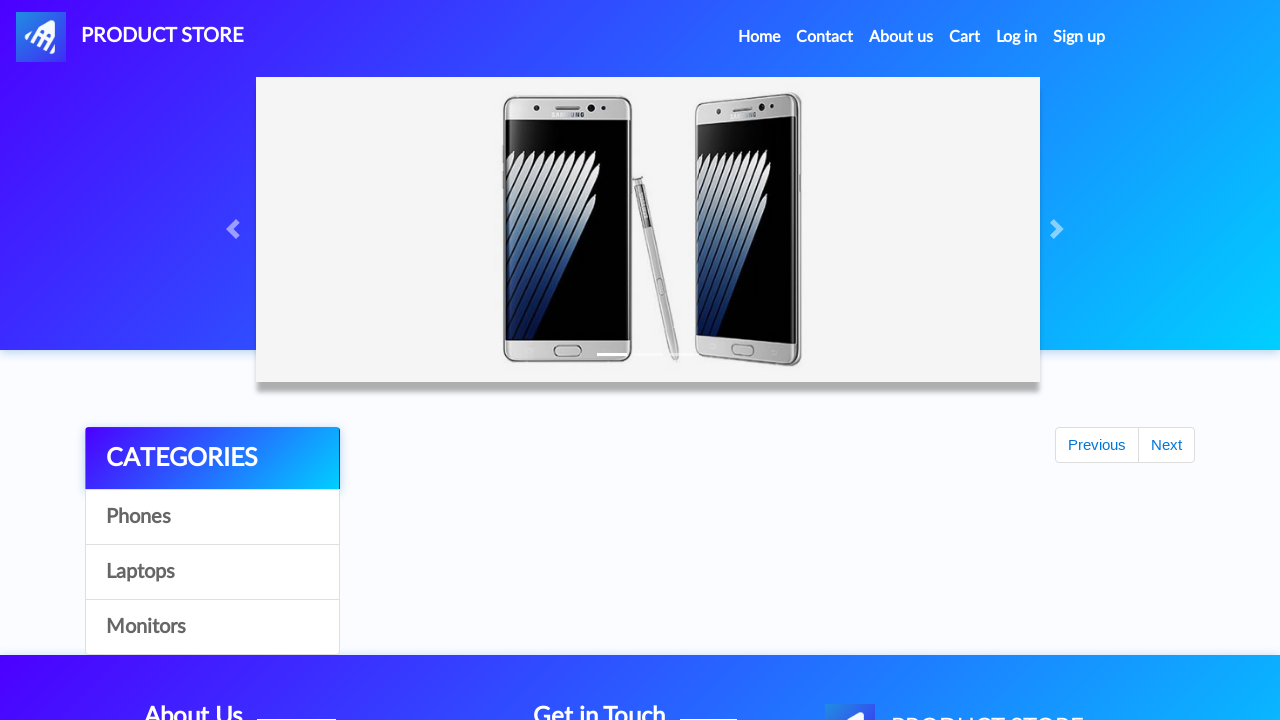

Retrieved page title
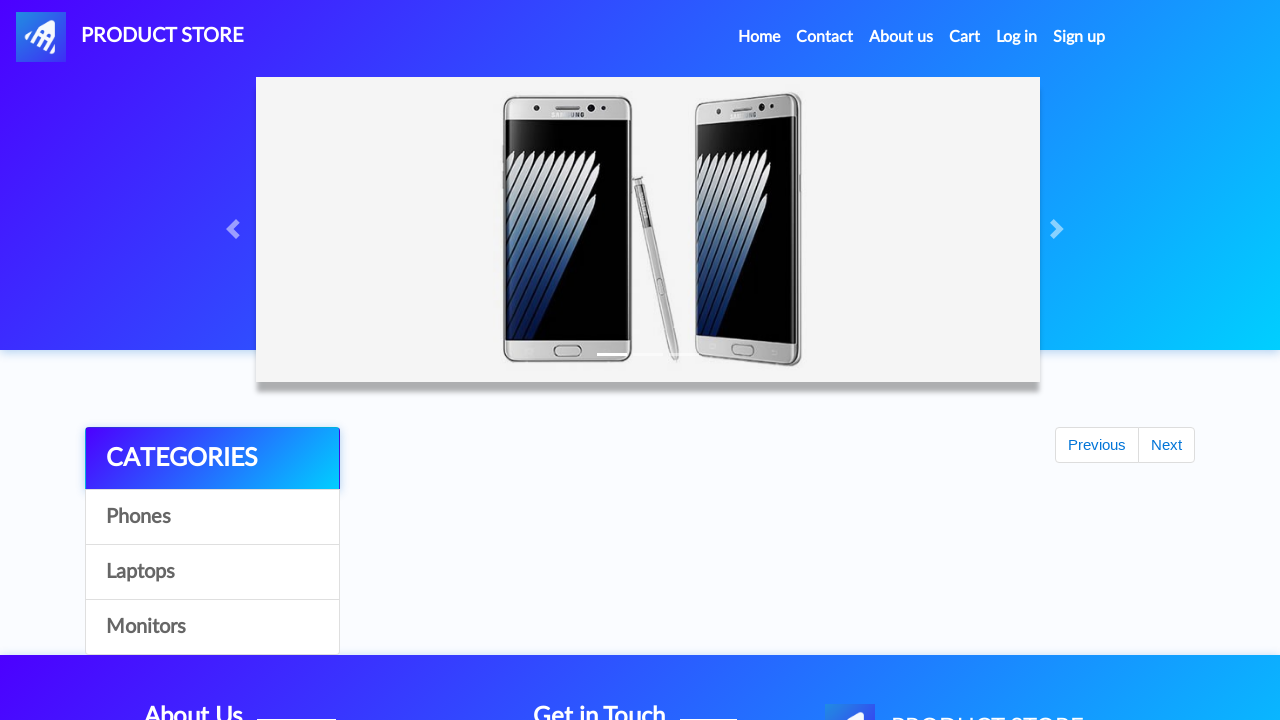

Verified page title contains 'STORE'
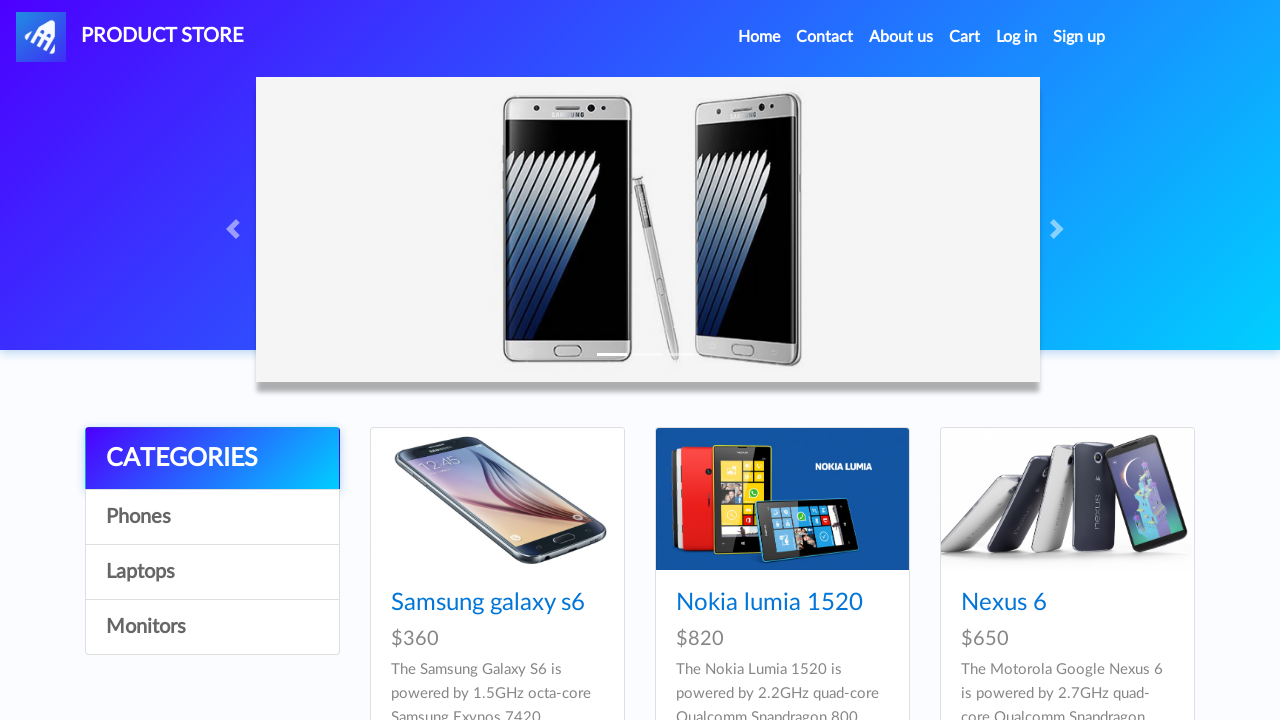

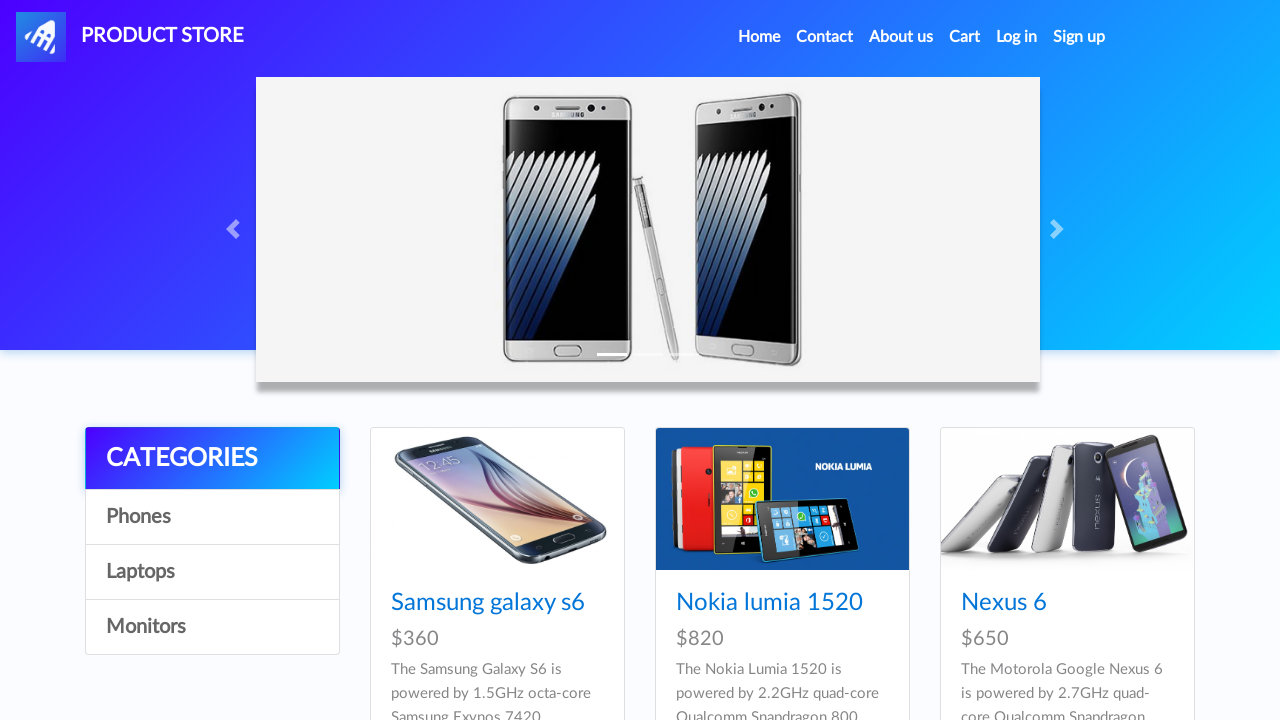